Scrolls to the footer Blog link and checks if Protocol Commands link is visible in viewport

Starting URL: https://webdriver.io/docs/api

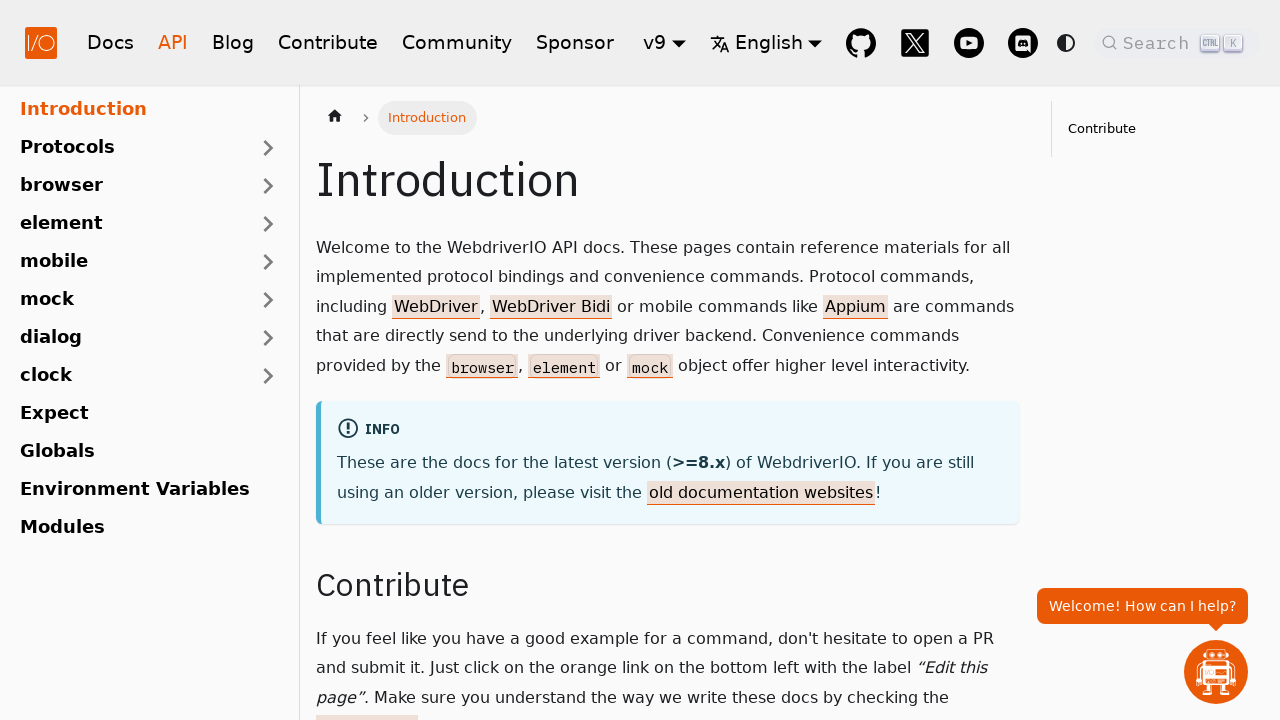

Scrolled Blog link into view
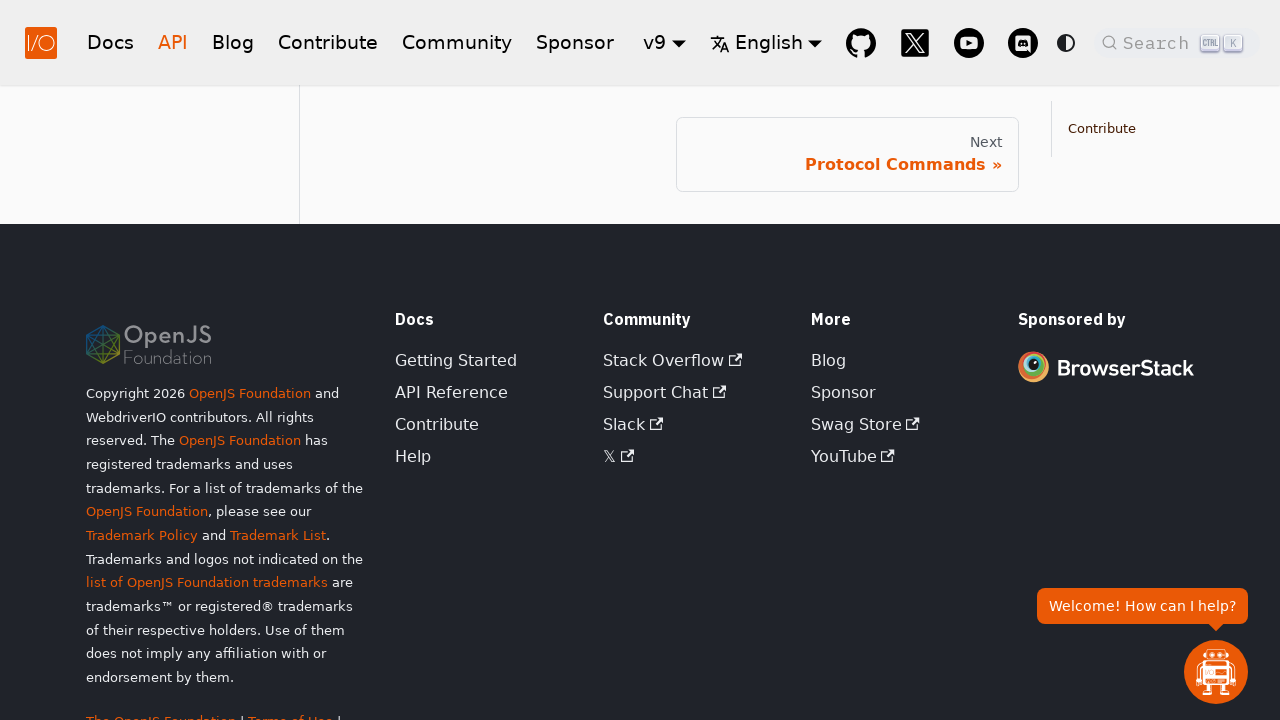

Protocol Commands link is visible in viewport
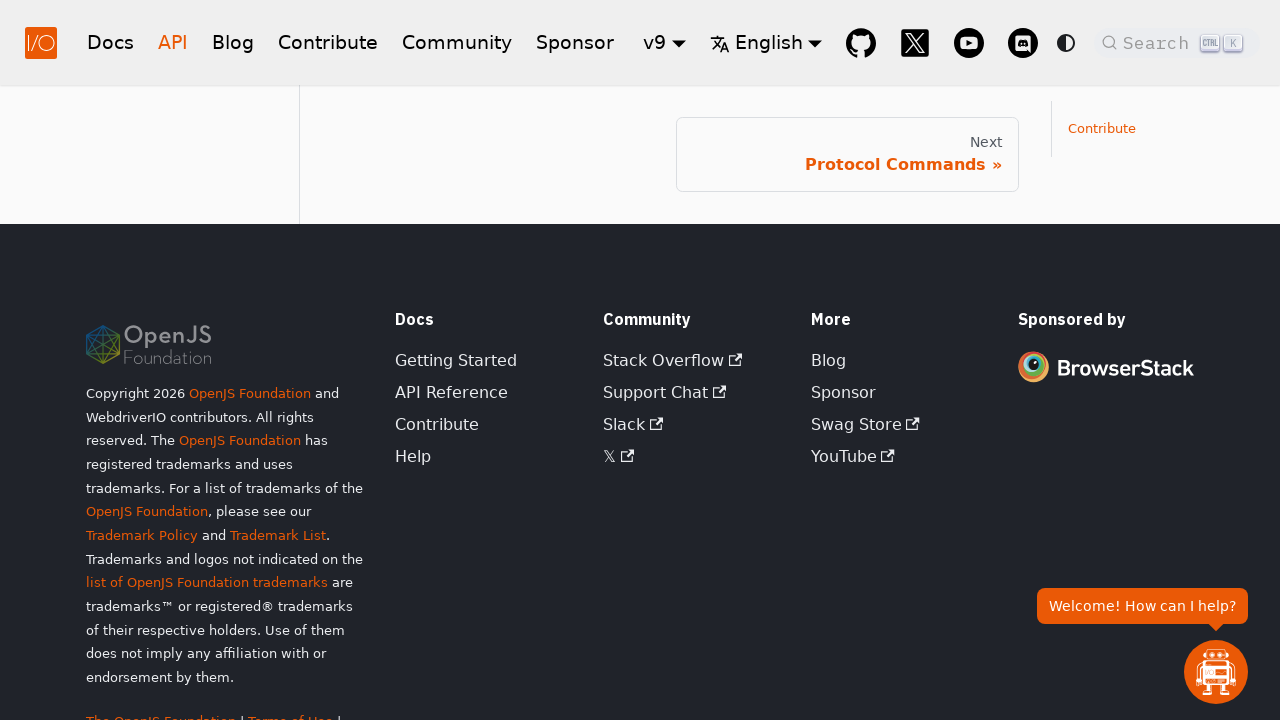

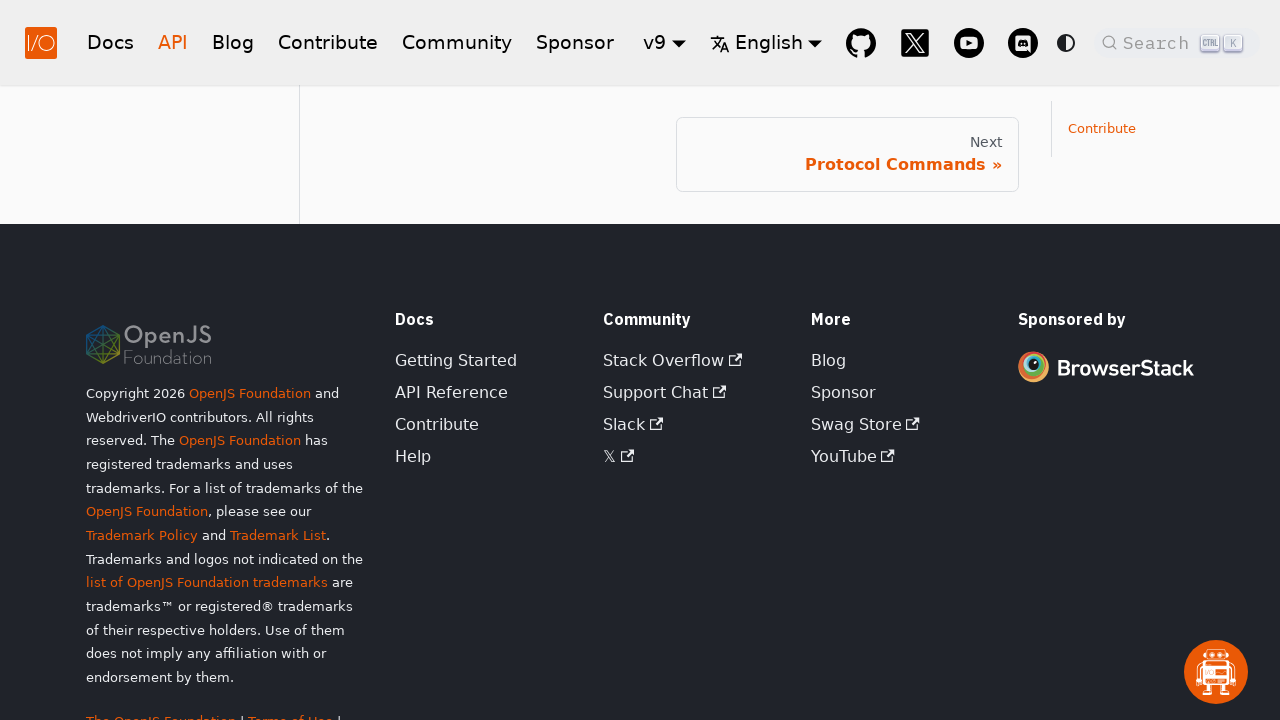